Tests a login form with incorrect credentials, then navigates to password reset and fills in name and email fields

Starting URL: https://rahulshettyacademy.com/locatorspractice/

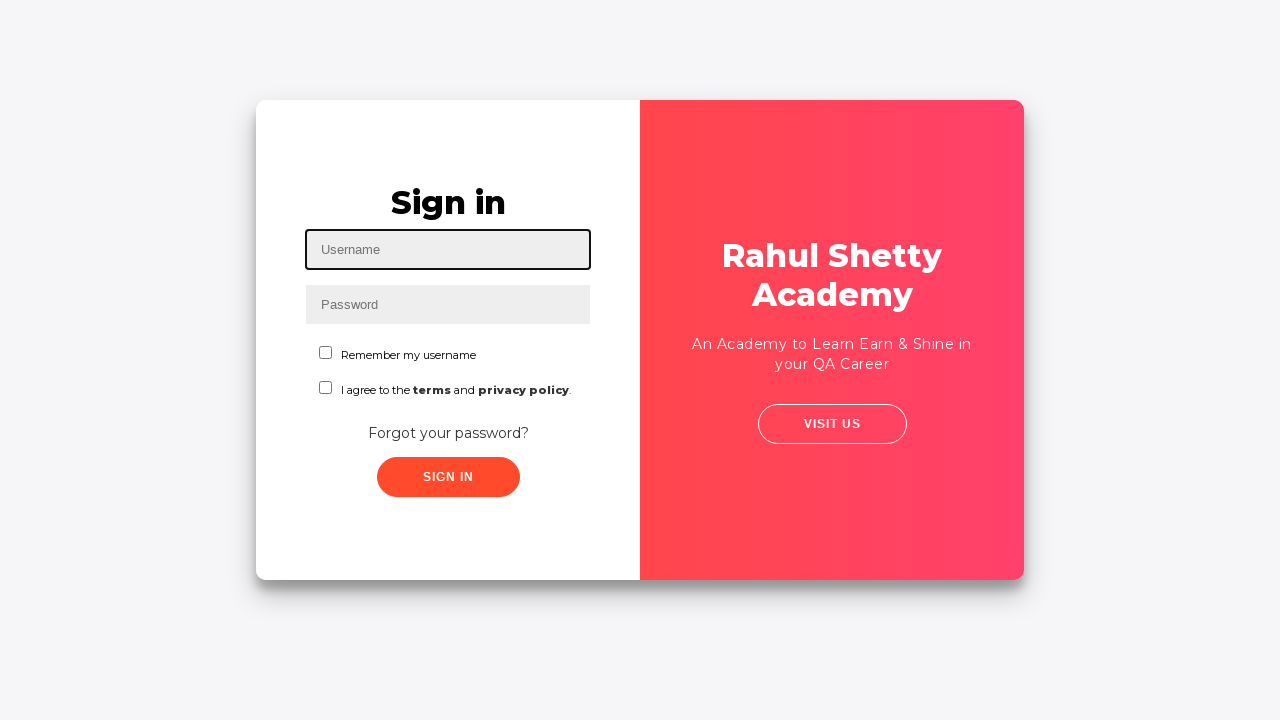

Filled username field with 'rahul' on #inputUsername
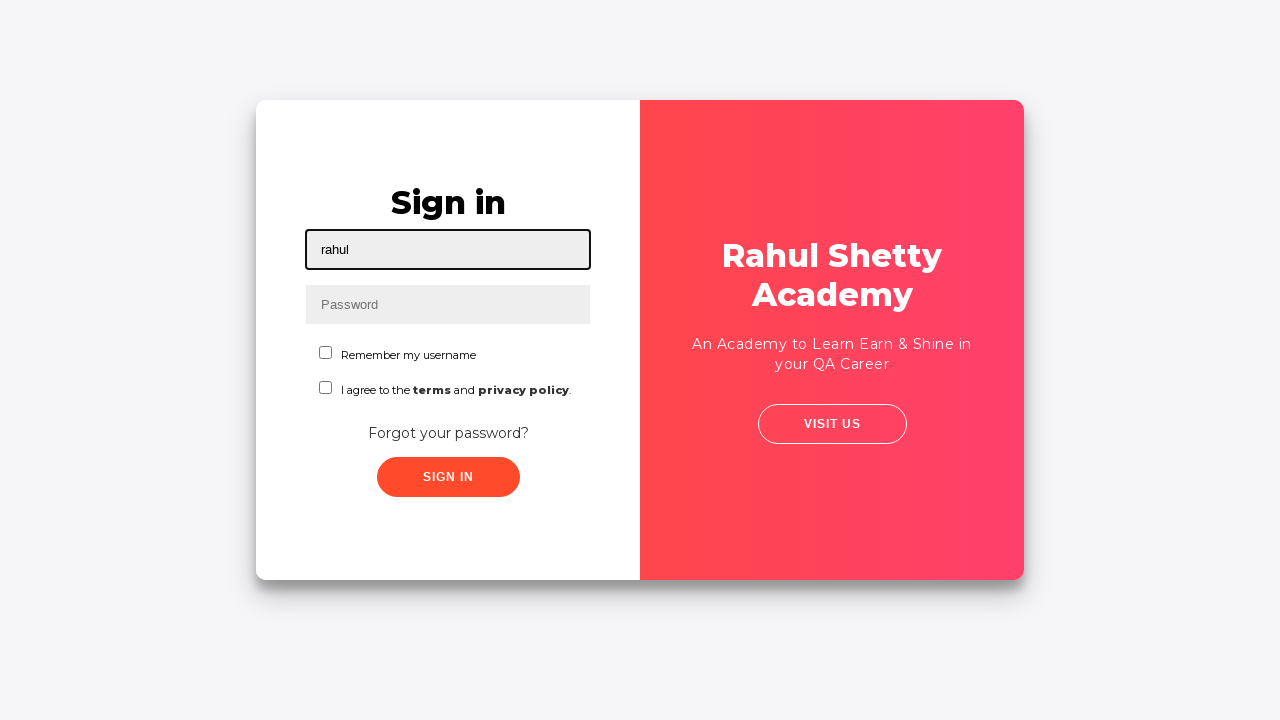

Filled password field with 'Test' on input[name='inputPassword']
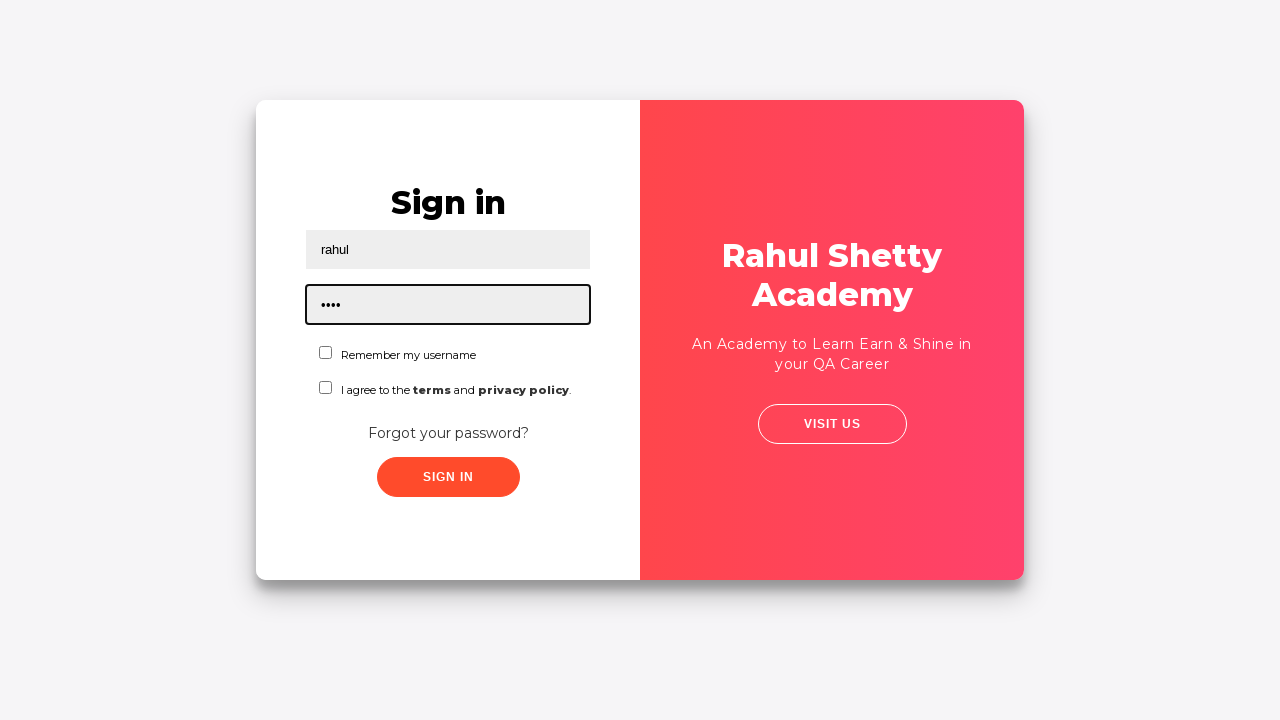

Clicked sign in button at (448, 477) on .signInBtn
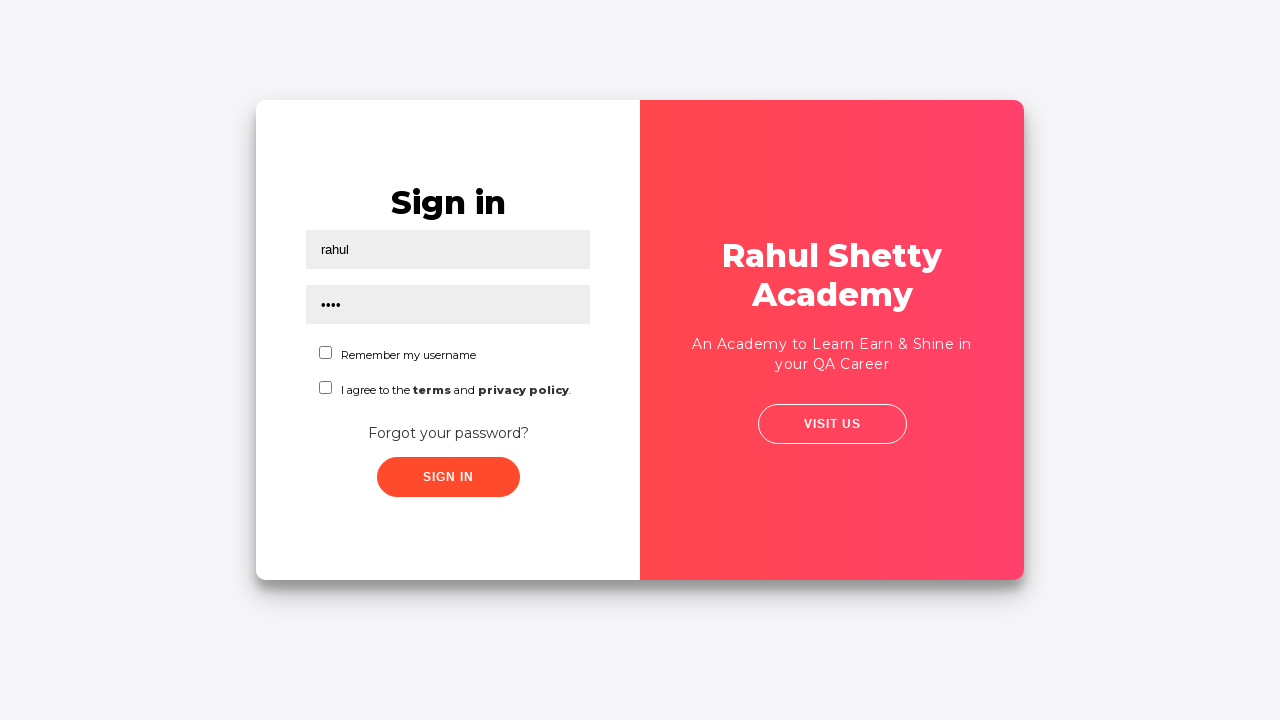

Retrieved error message: * Incorrect username or password 
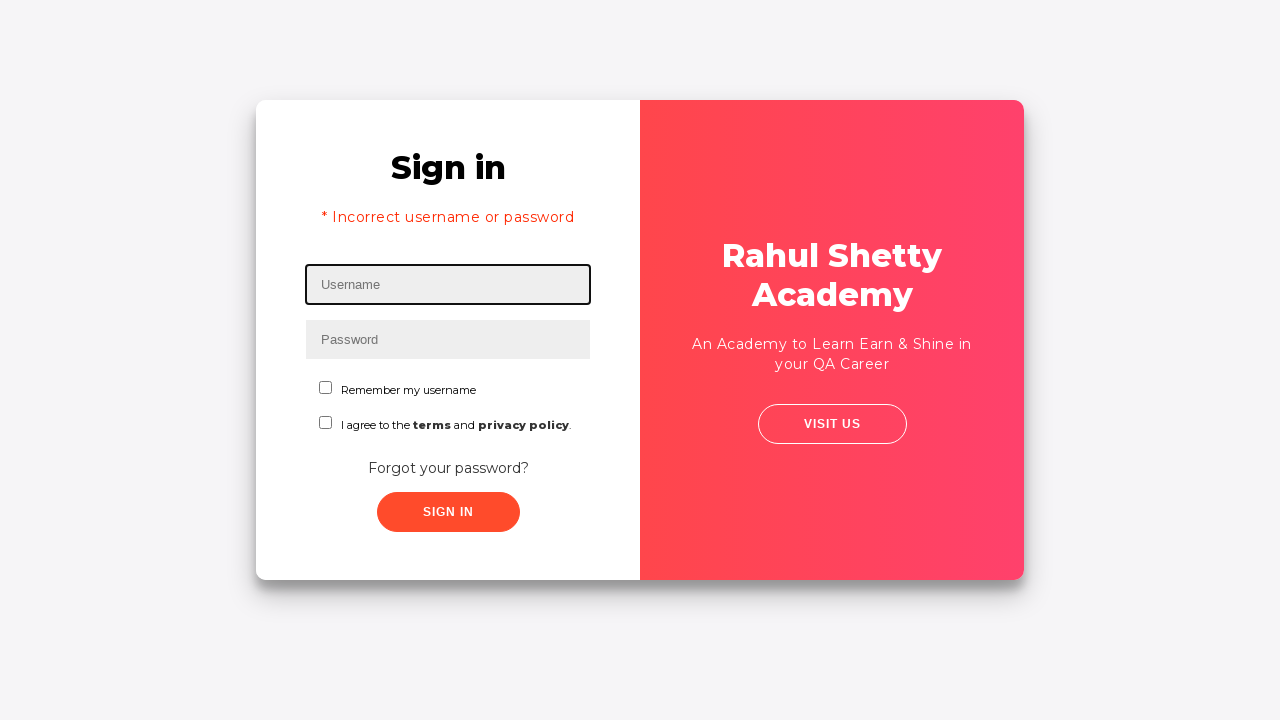

Clicked 'Forgot your password' link at (448, 468) on text=Forgot your password
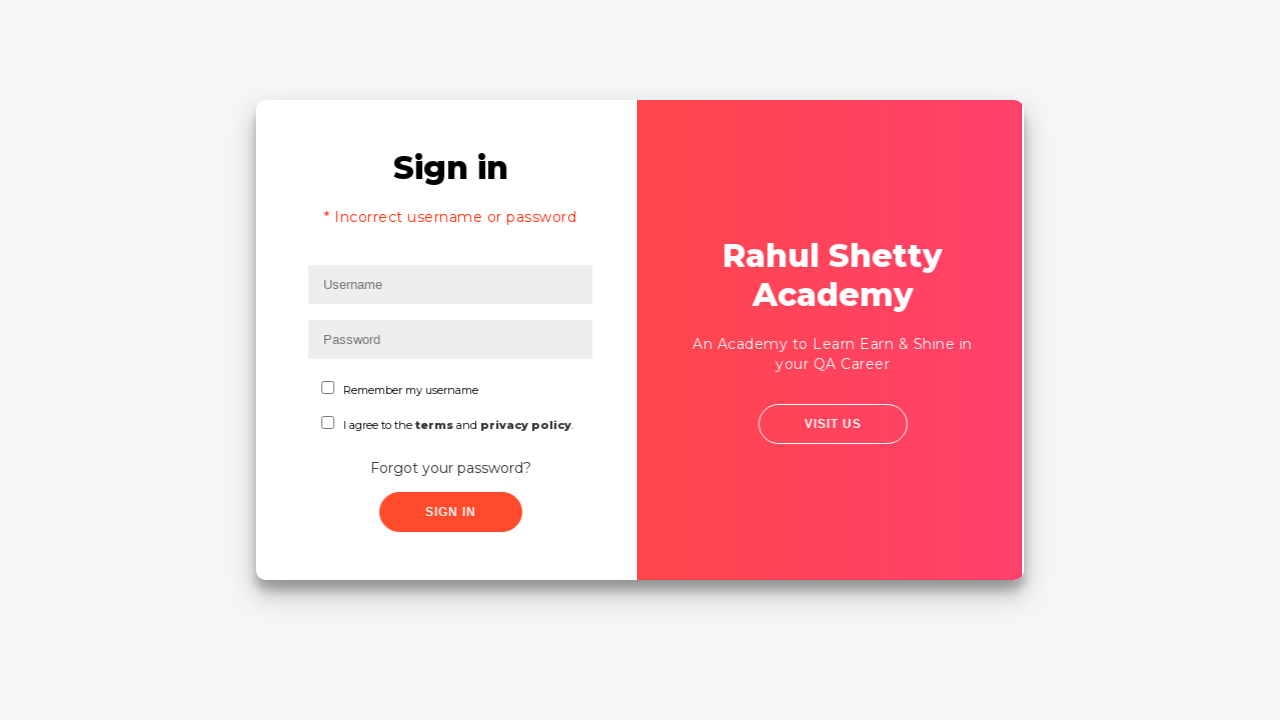

Waited for password reset form to load
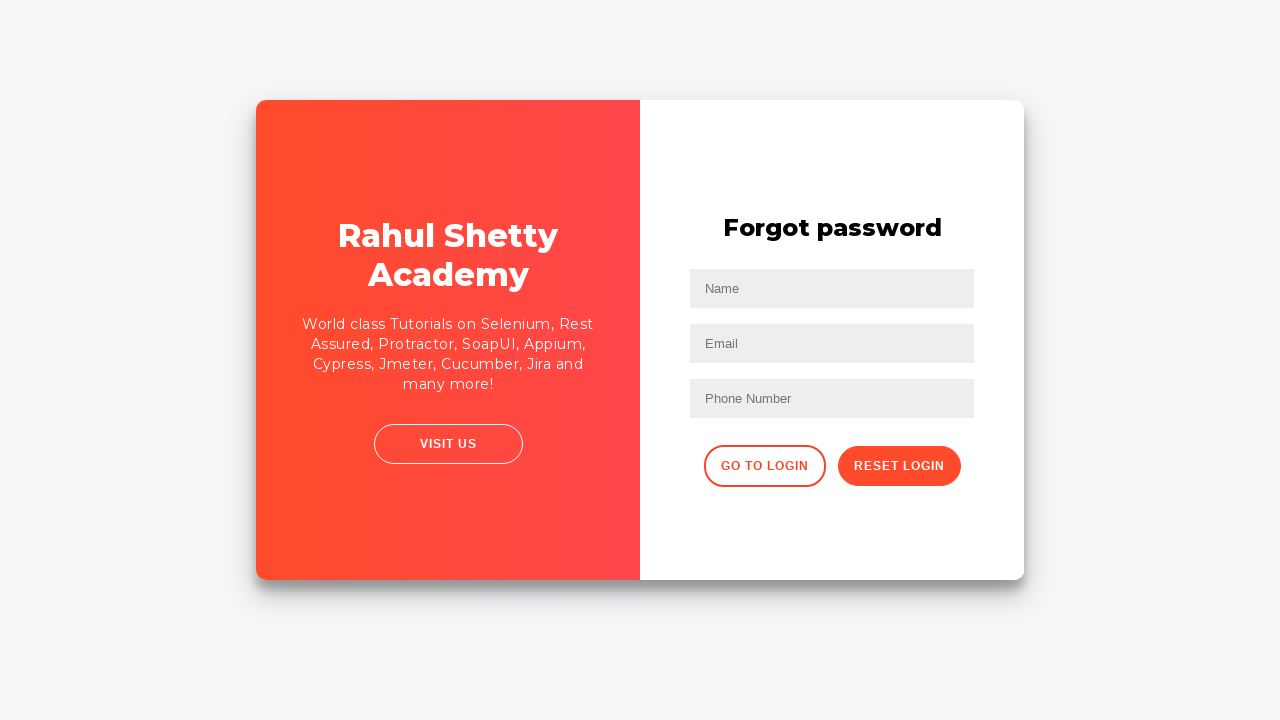

Filled name field with 'frooty' in password reset form on //input[@placeholder='Name']
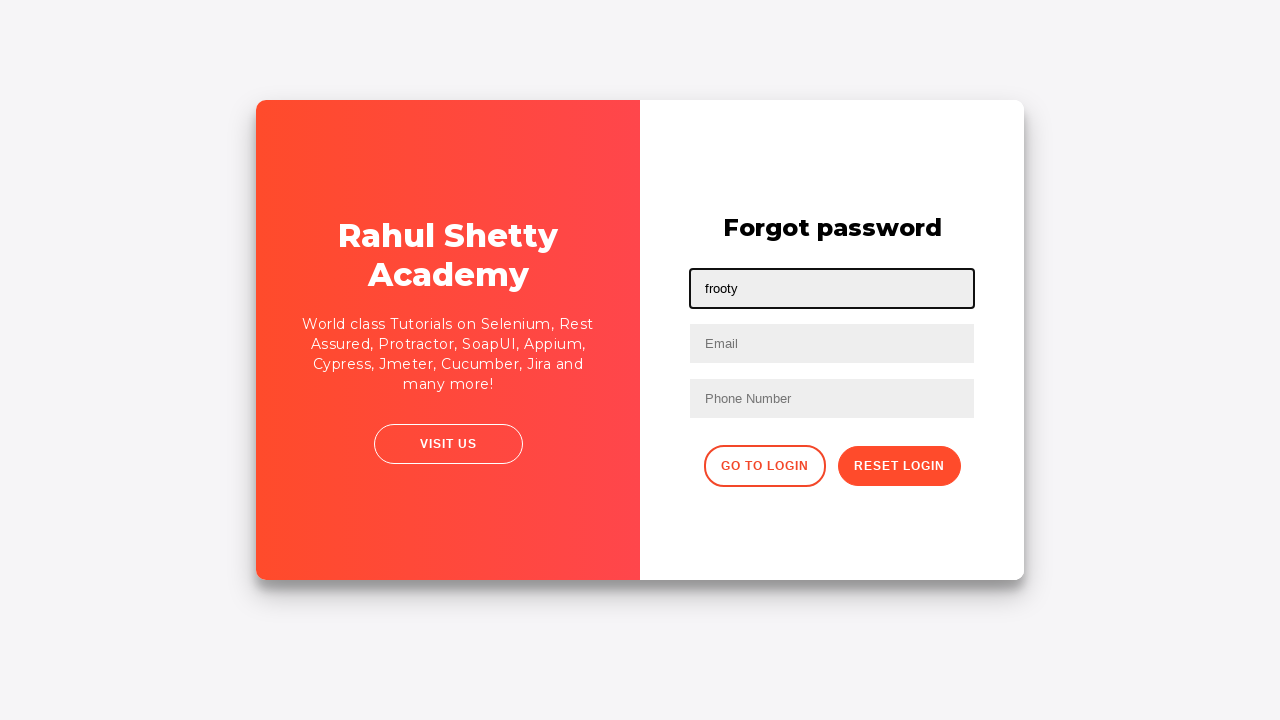

Filled email field with 'email@mailinator.com' on input[placeholder='Email']
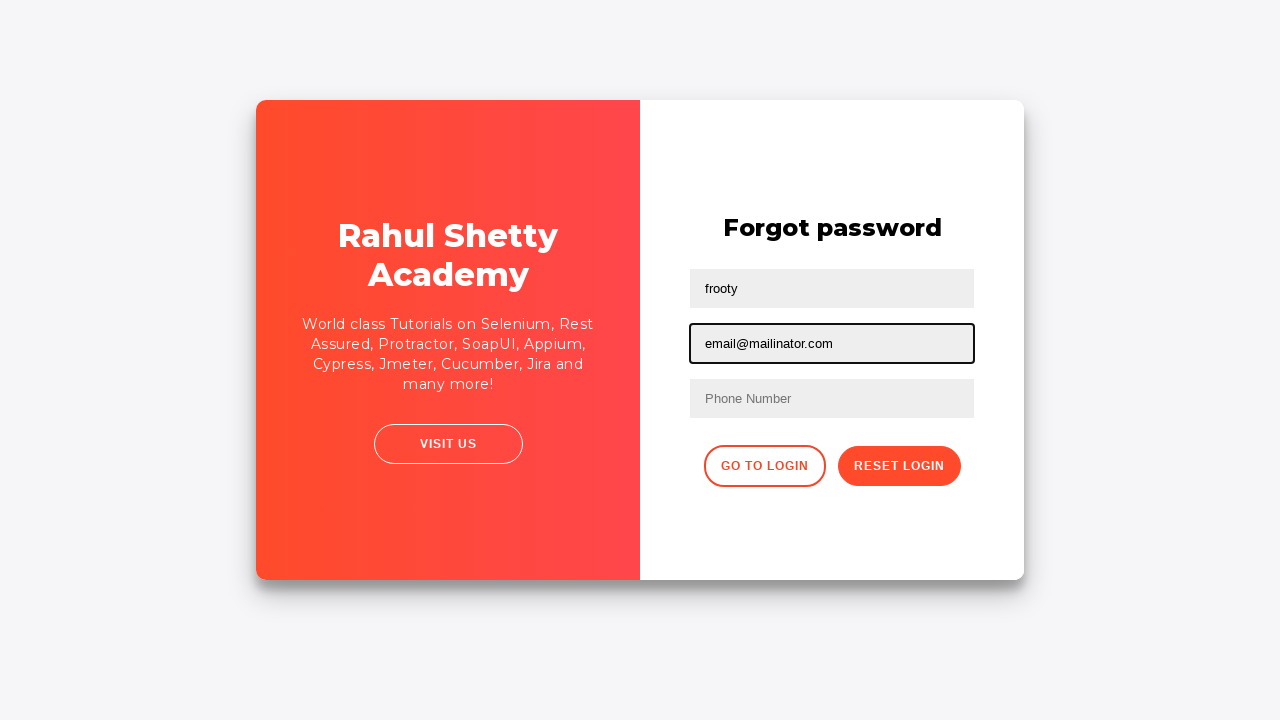

Cleared the email field on input[placeholder='Email']
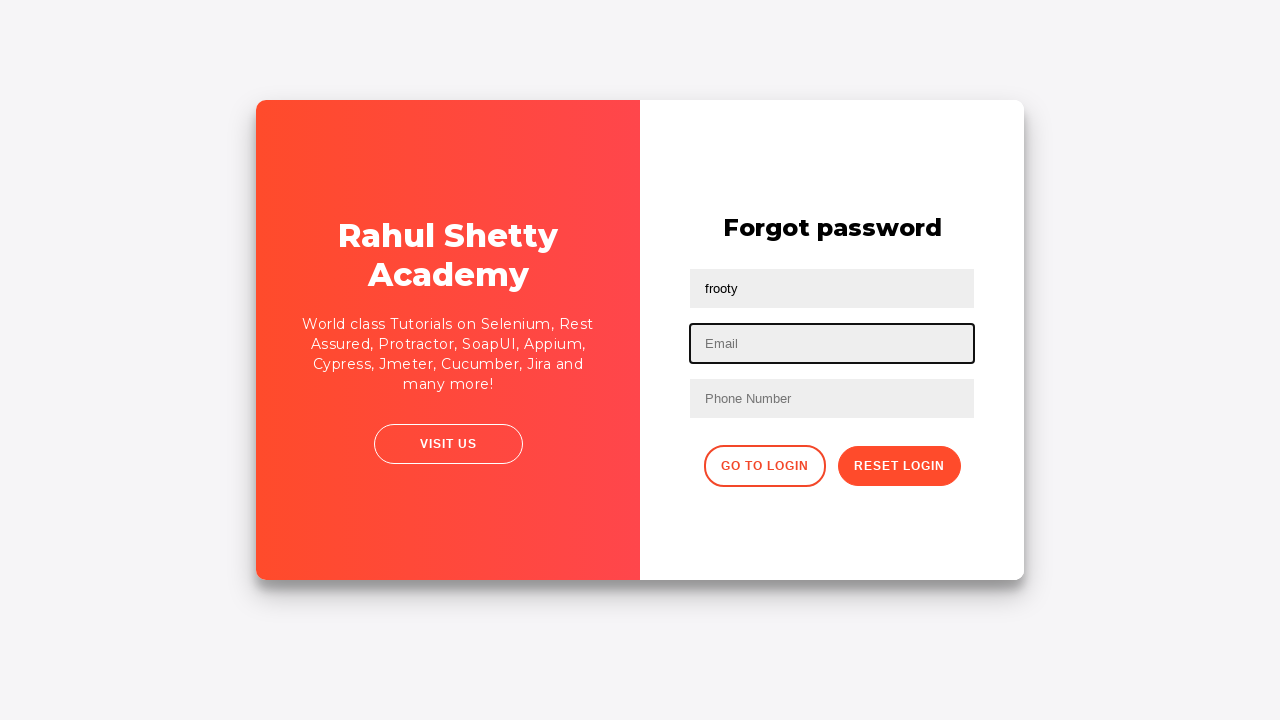

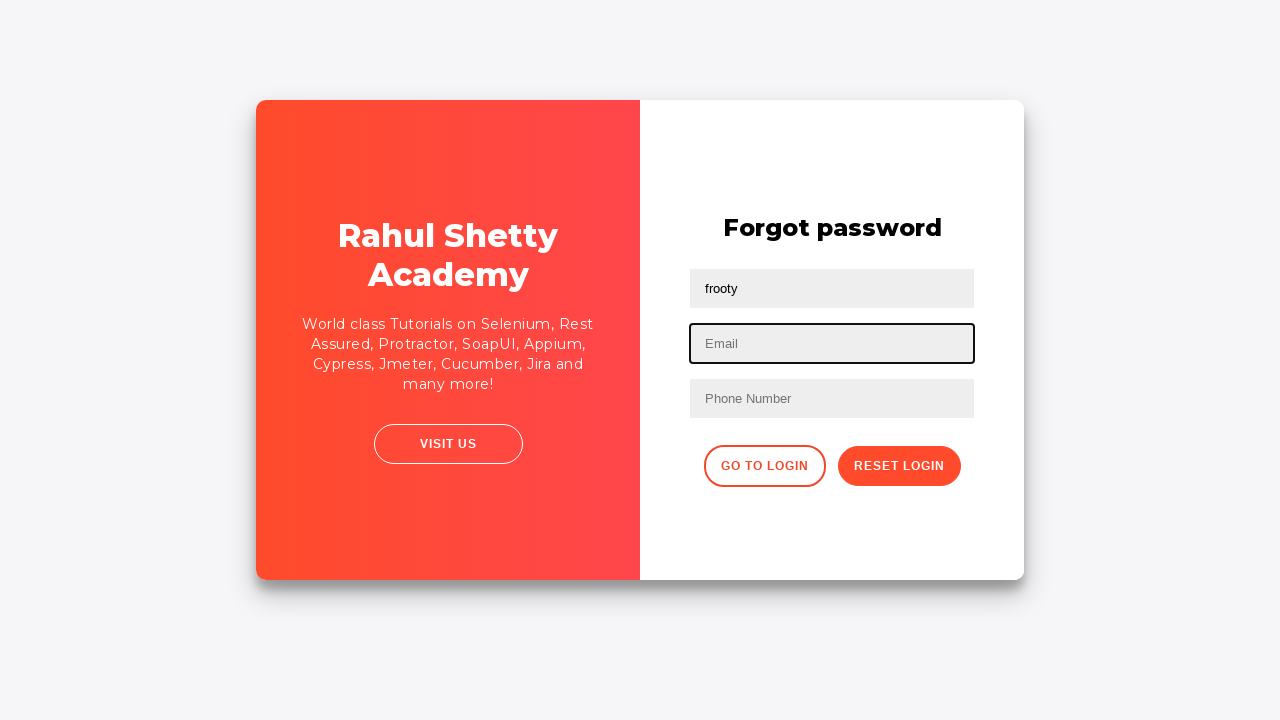